Tests todo application by adding a new todo item and verifying it appears in the list

Starting URL: https://lambdatest.github.io/sample-todo-app/

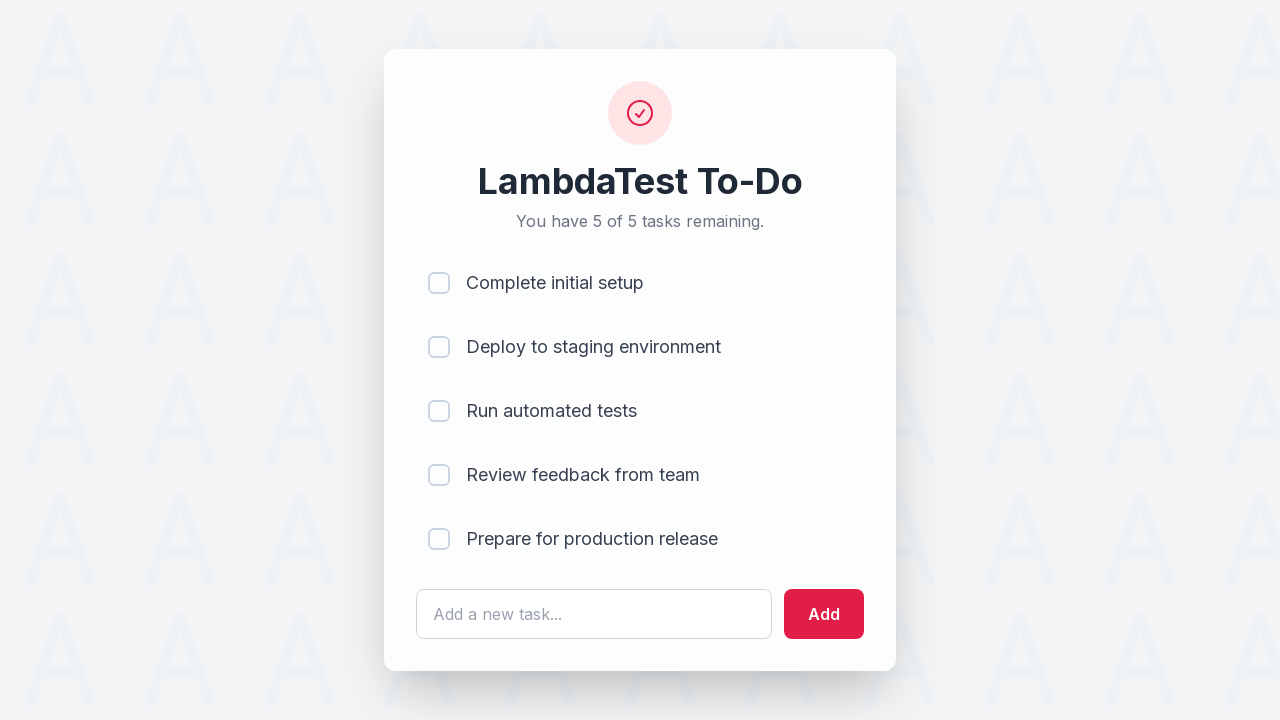

Filled todo input field with 'Test todo item' on #sampletodotext
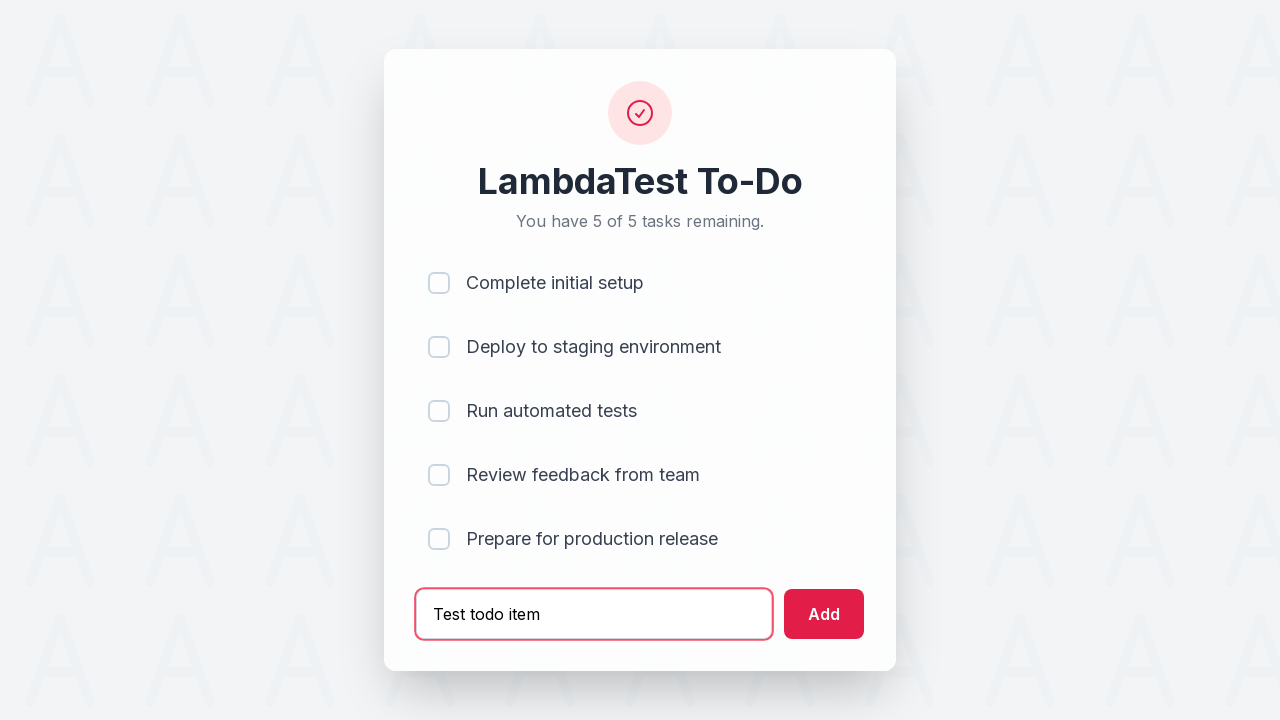

Pressed Enter to add the todo item on #sampletodotext
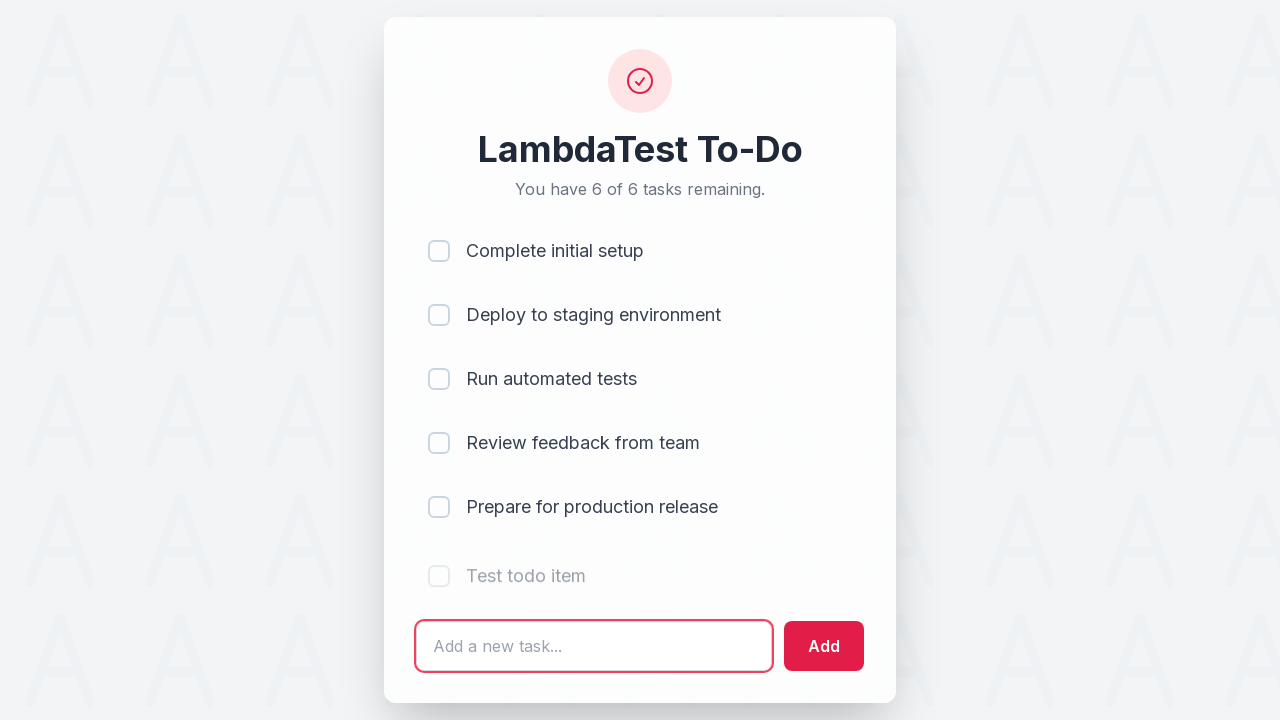

New todo item appeared in the list
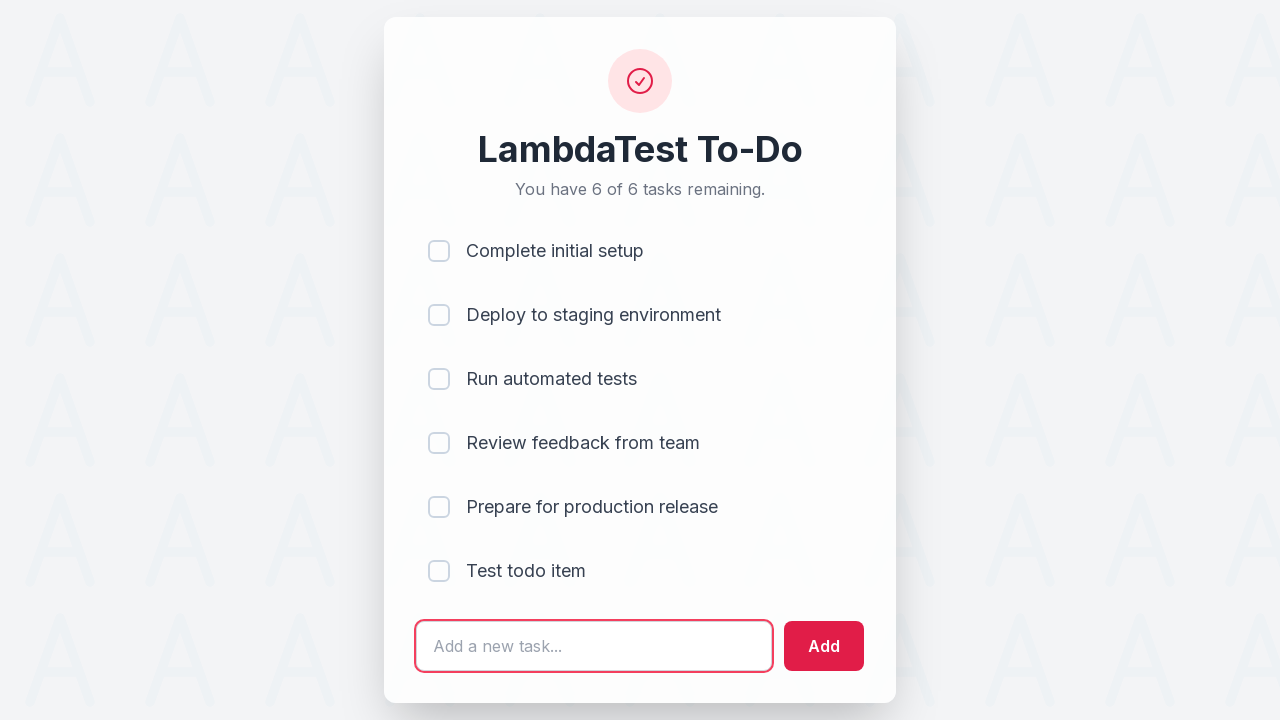

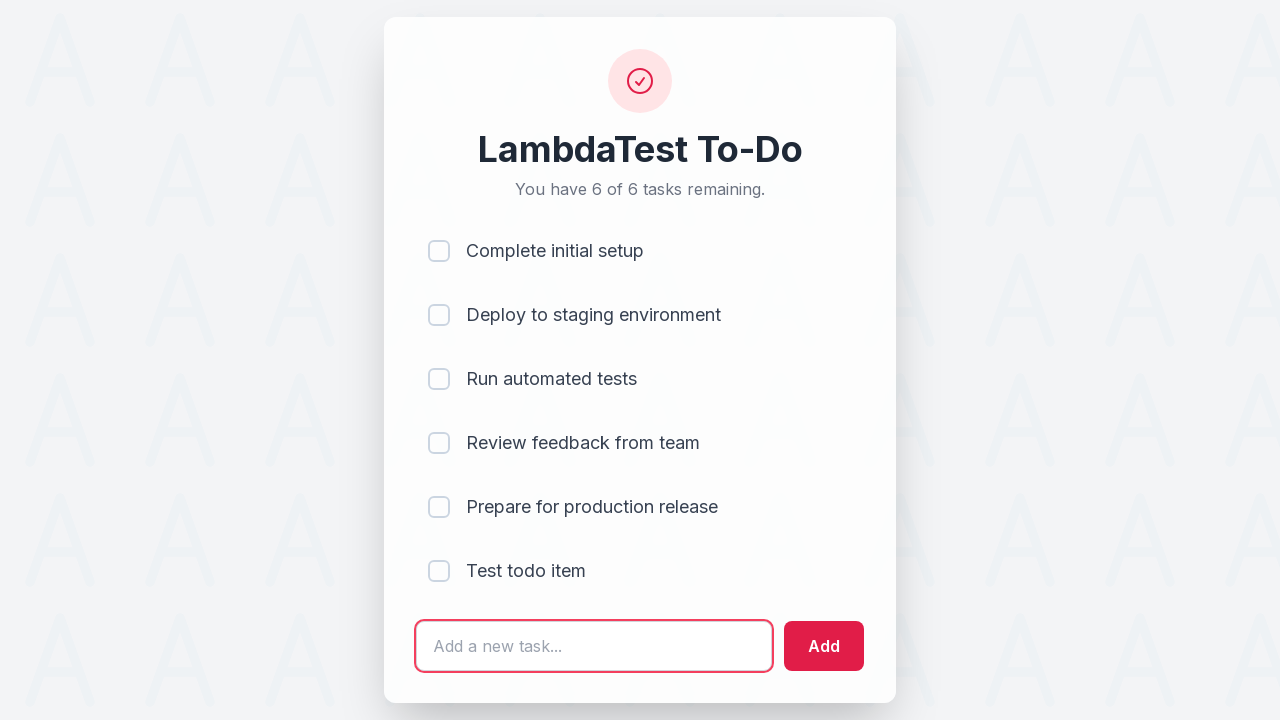